Tests JavaScript alert by clicking the alert button and accepting it

Starting URL: https://the-internet.herokuapp.com/javascript_alerts

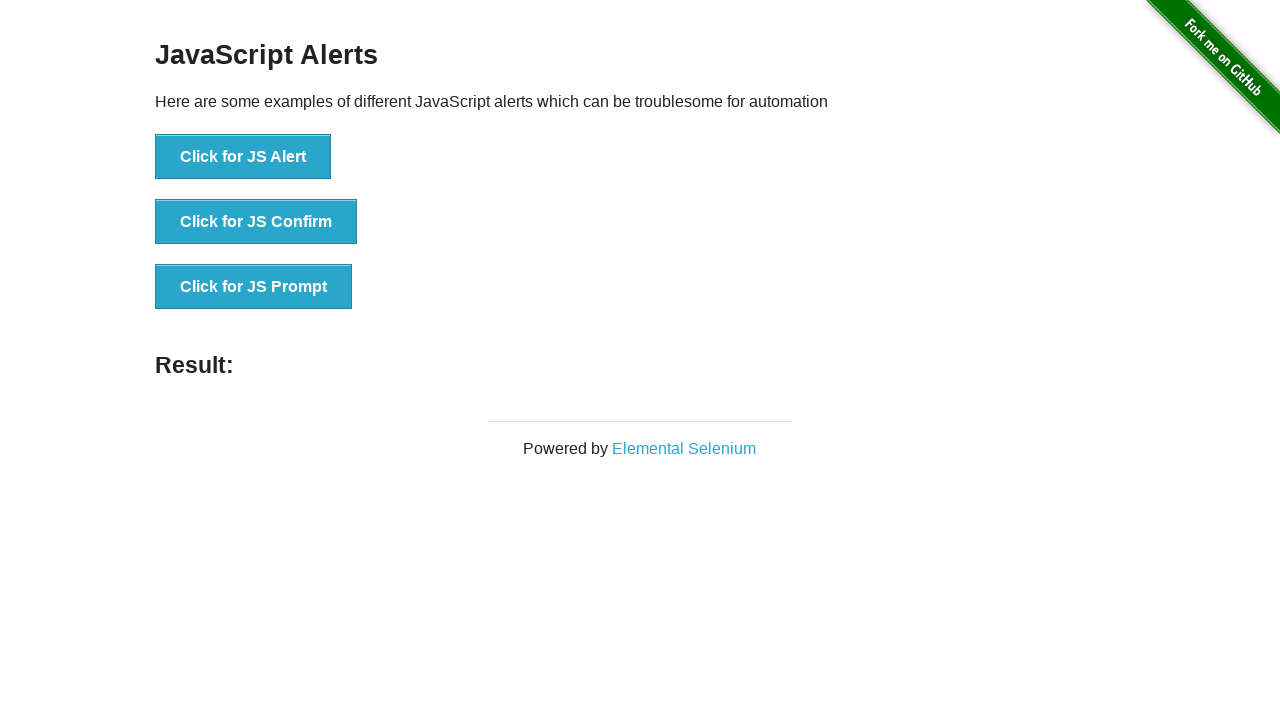

Clicked the JavaScript alert button at (243, 157) on #content > div > ul > li:nth-child(1) > button
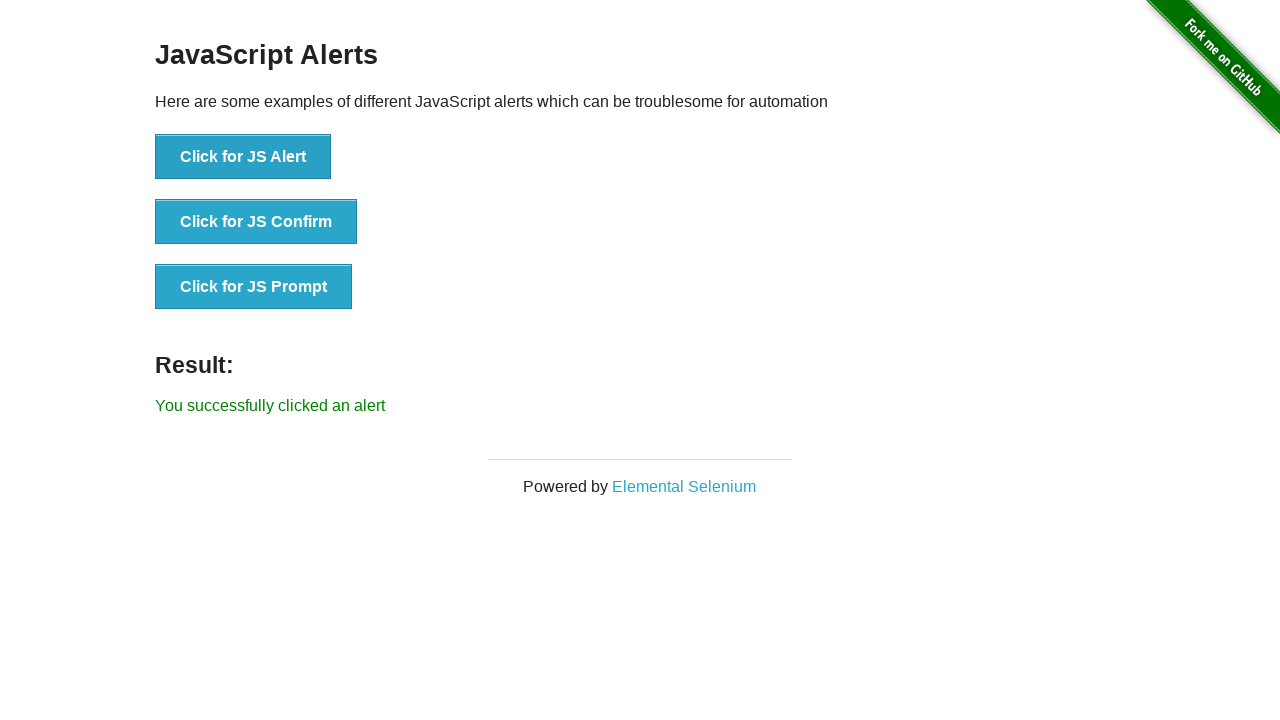

Set up dialog handler to accept alerts
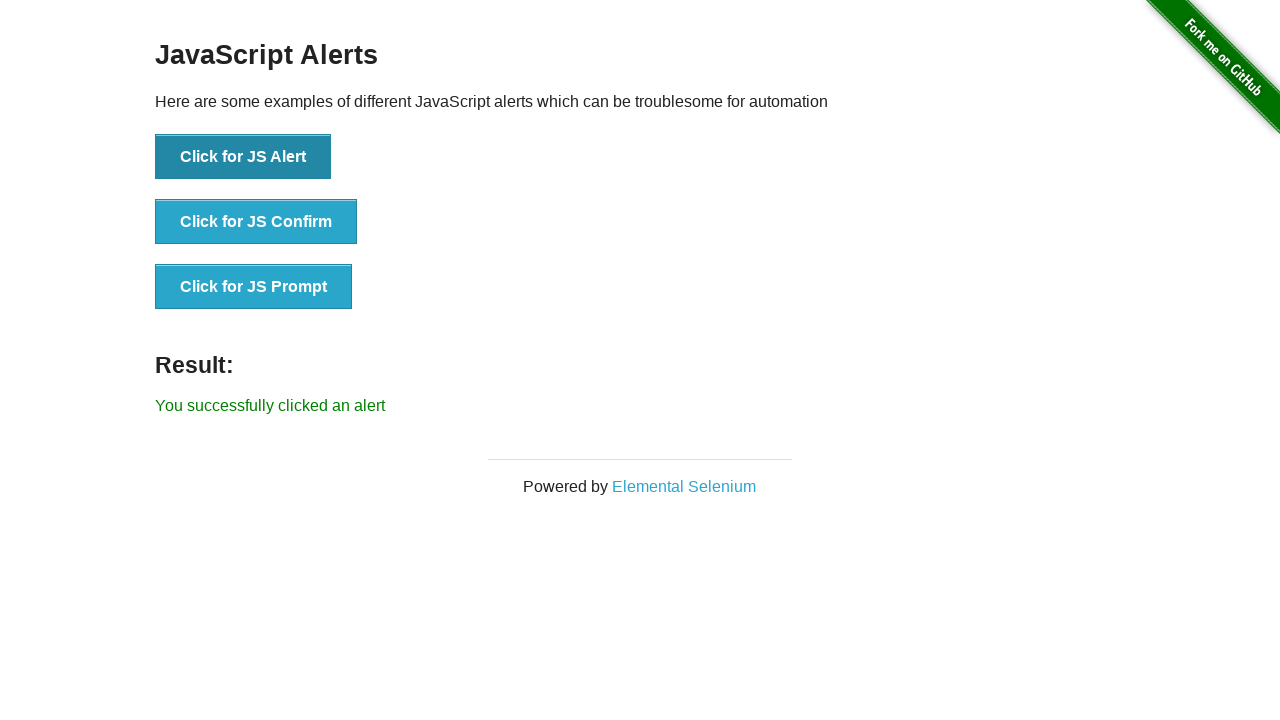

Verified success message appeared after accepting alert
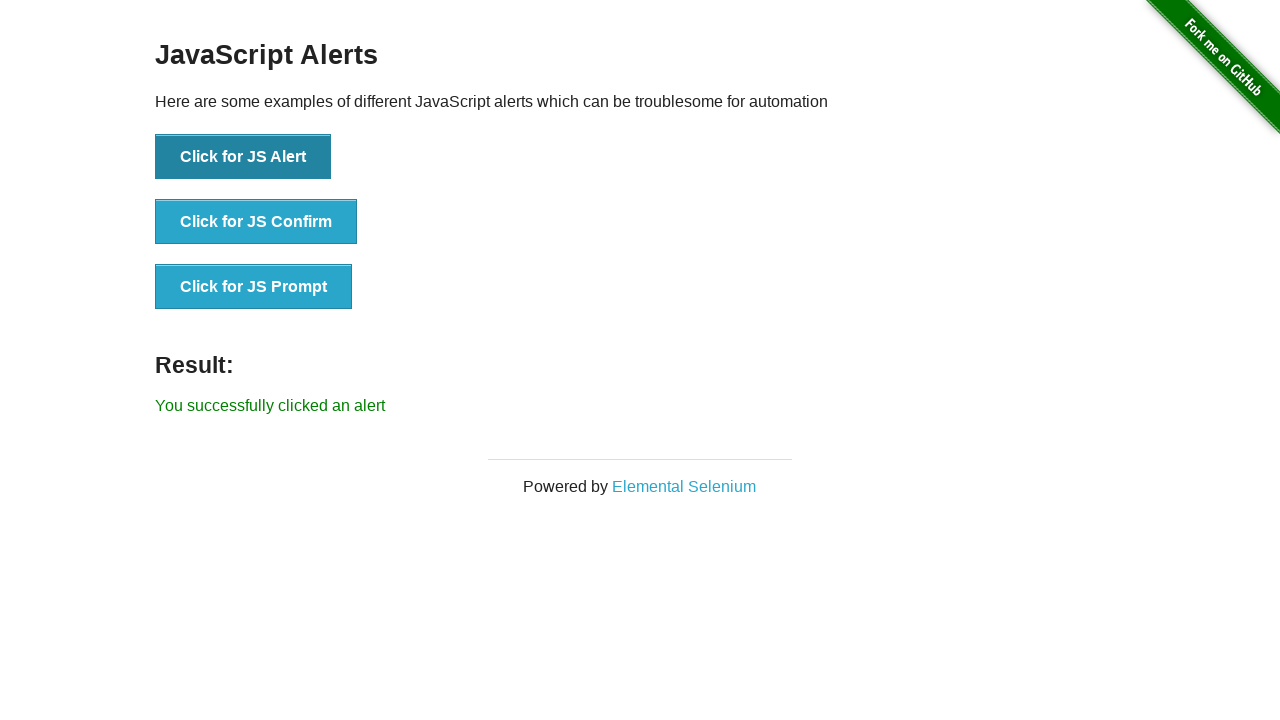

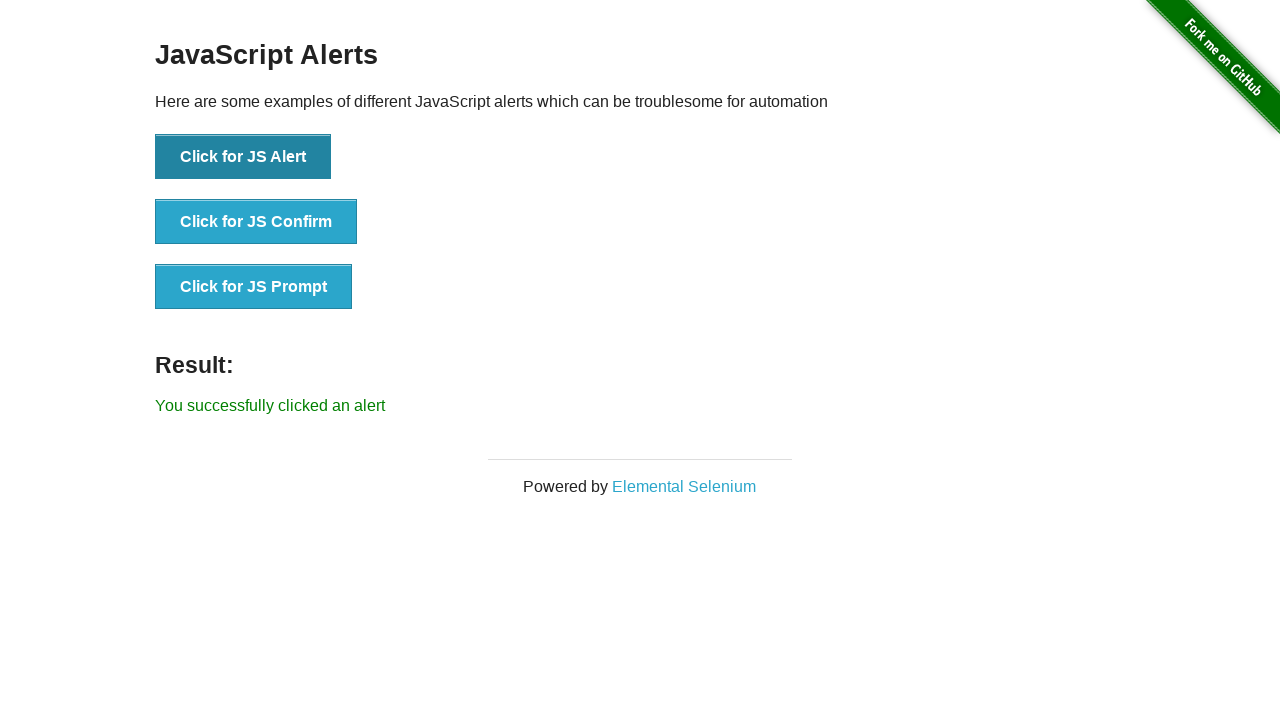